Tests a date picker component by navigating through the calendar to select a specific date (June 15, 2027), clicking through year and month views to reach the target date.

Starting URL: https://rahulshettyacademy.com/seleniumPractise/#/offers

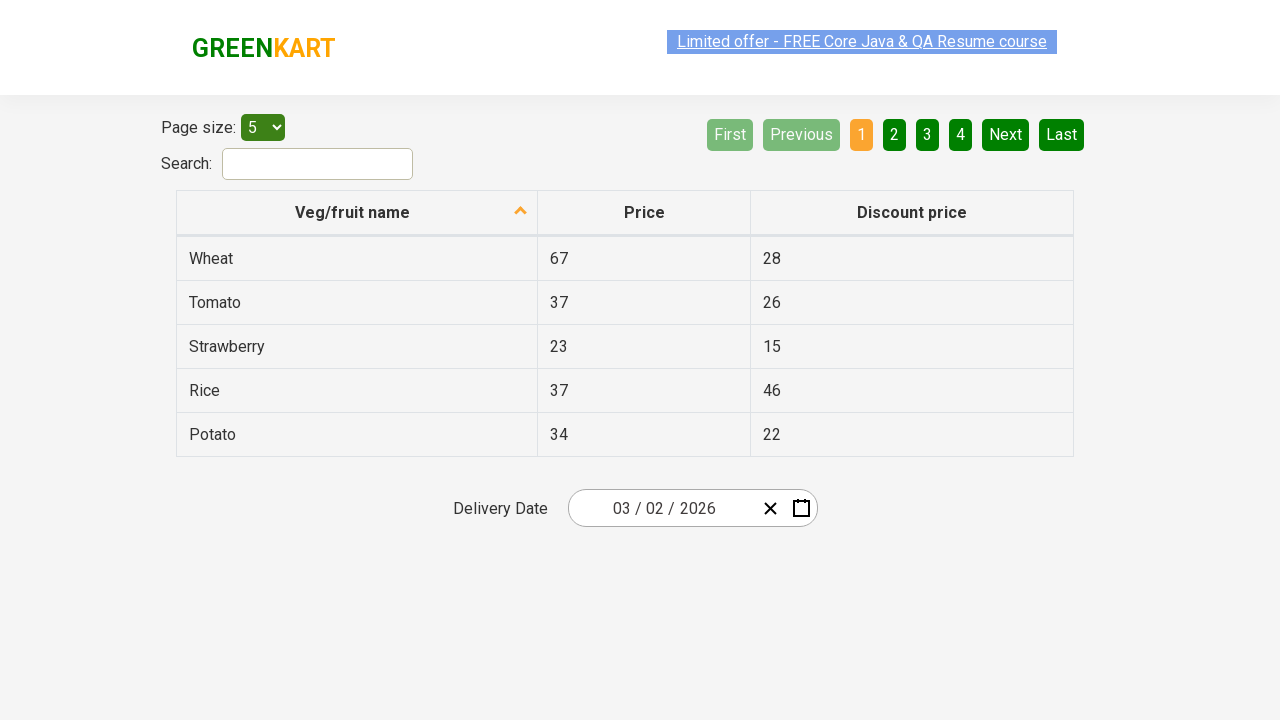

Clicked date picker input group to open calendar at (662, 508) on .react-date-picker__inputGroup
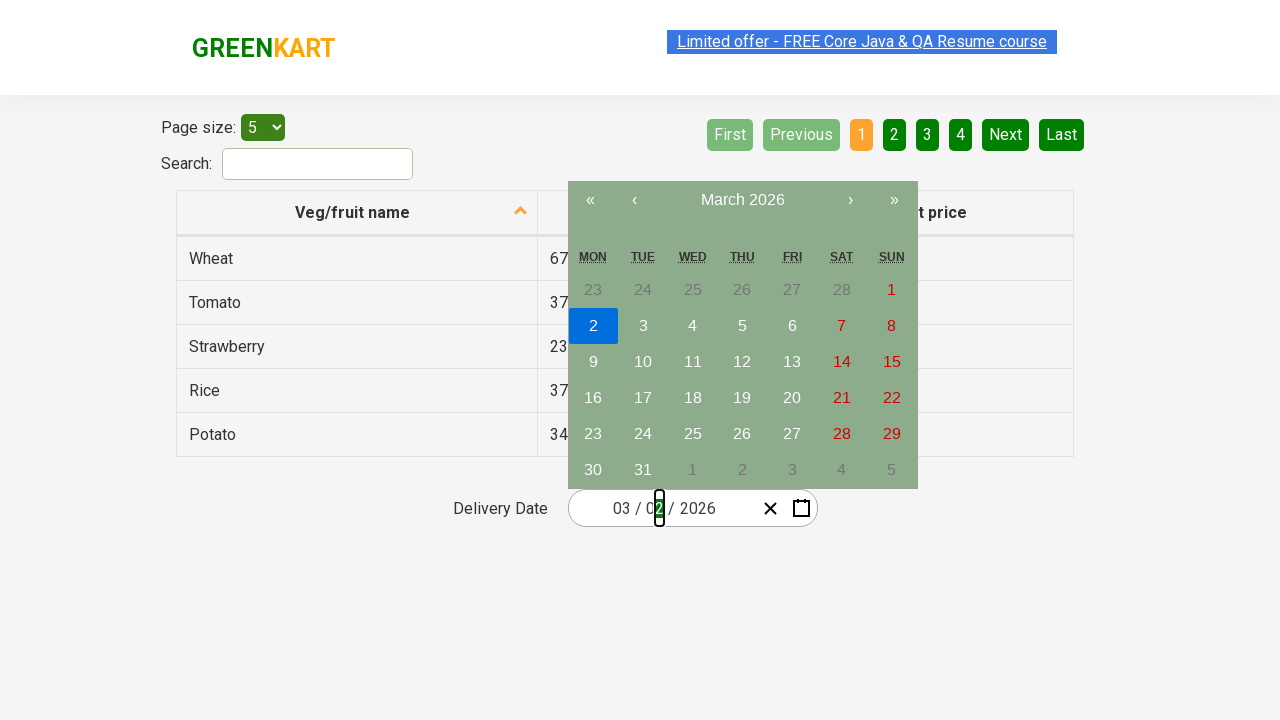

Clicked navigation label to navigate to month view at (742, 200) on .react-calendar__navigation__label
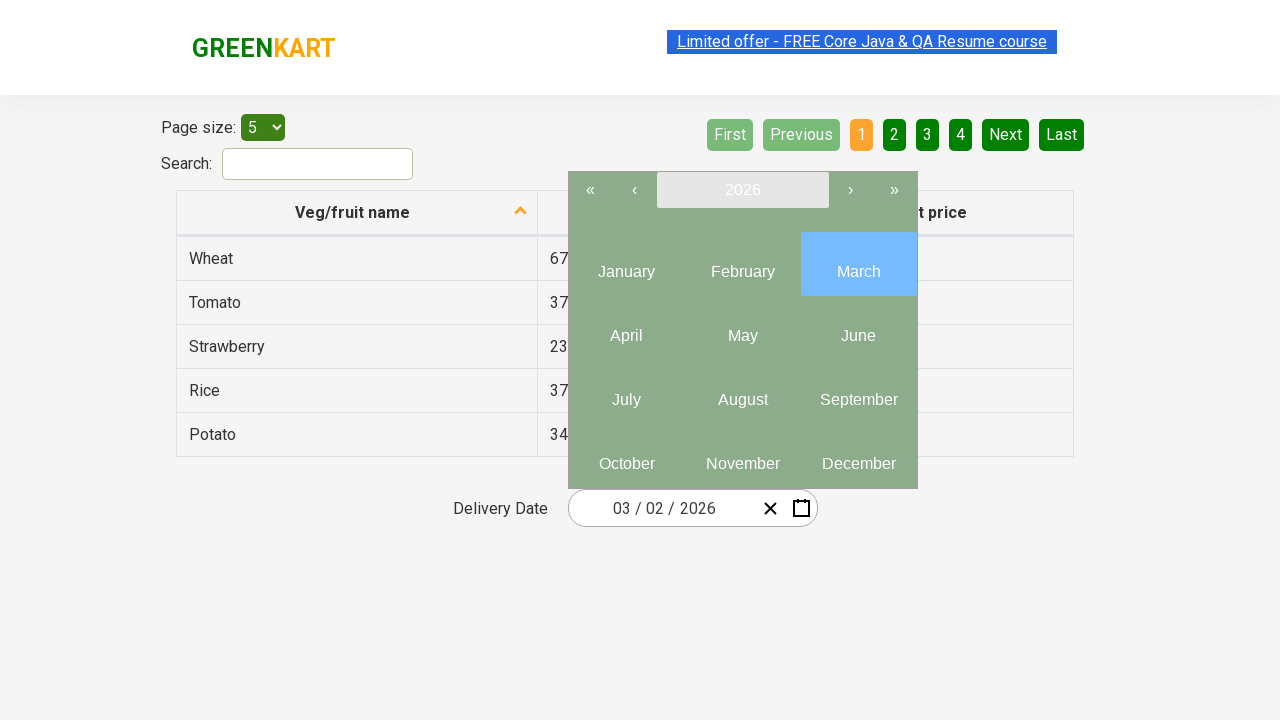

Clicked navigation label again to navigate to year view at (742, 190) on .react-calendar__navigation__label
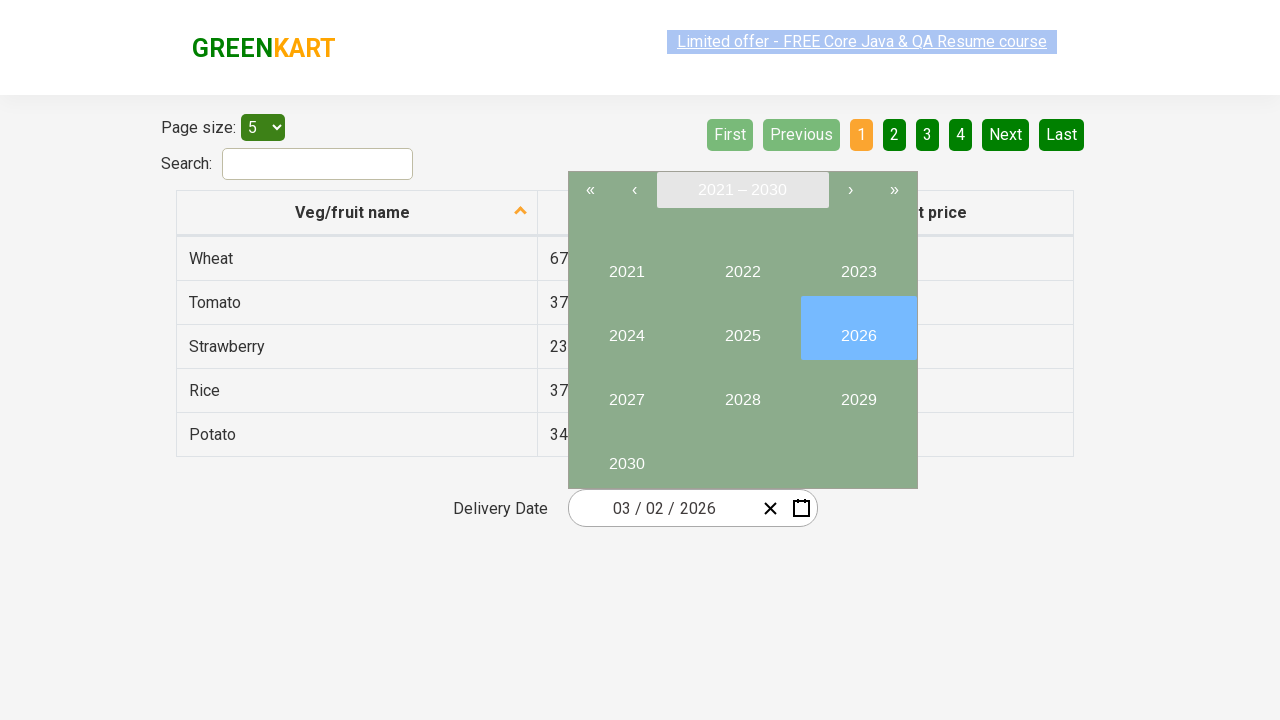

Selected year 2027 from year view at (626, 392) on button:has-text("2027")
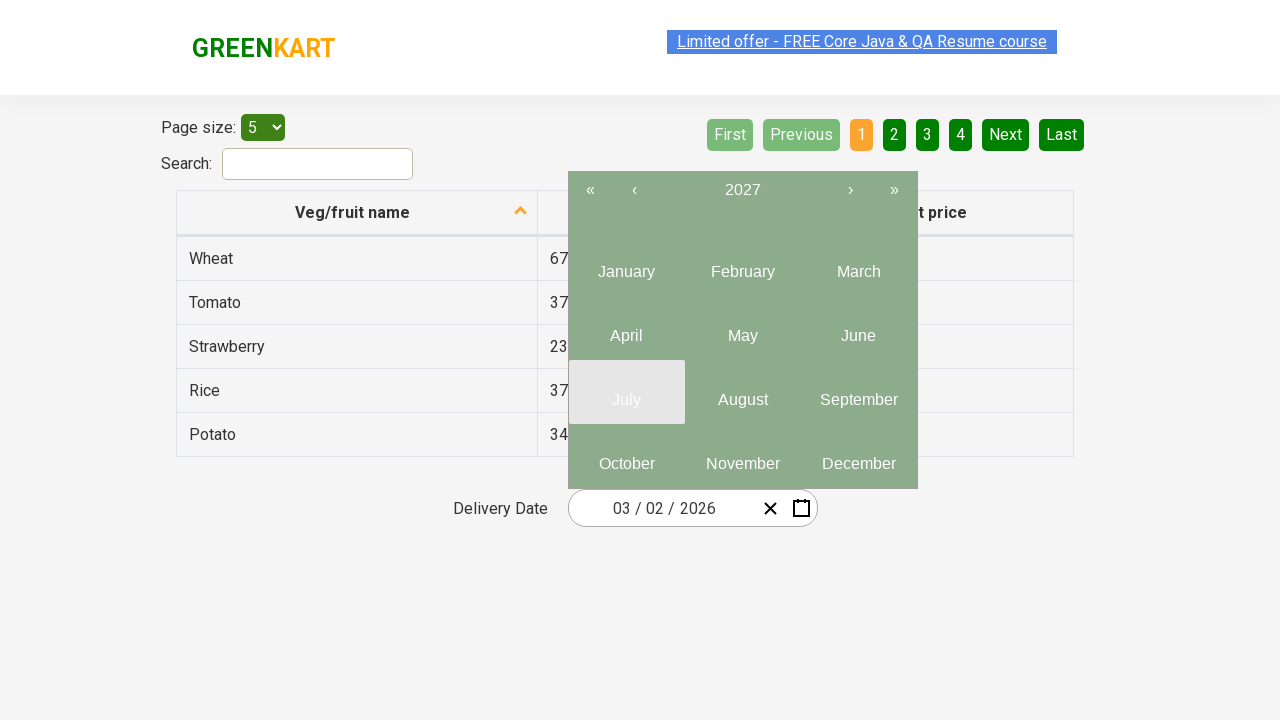

Selected month June (month 6) from year view at (858, 328) on .react-calendar__year-view__months__month >> nth=5
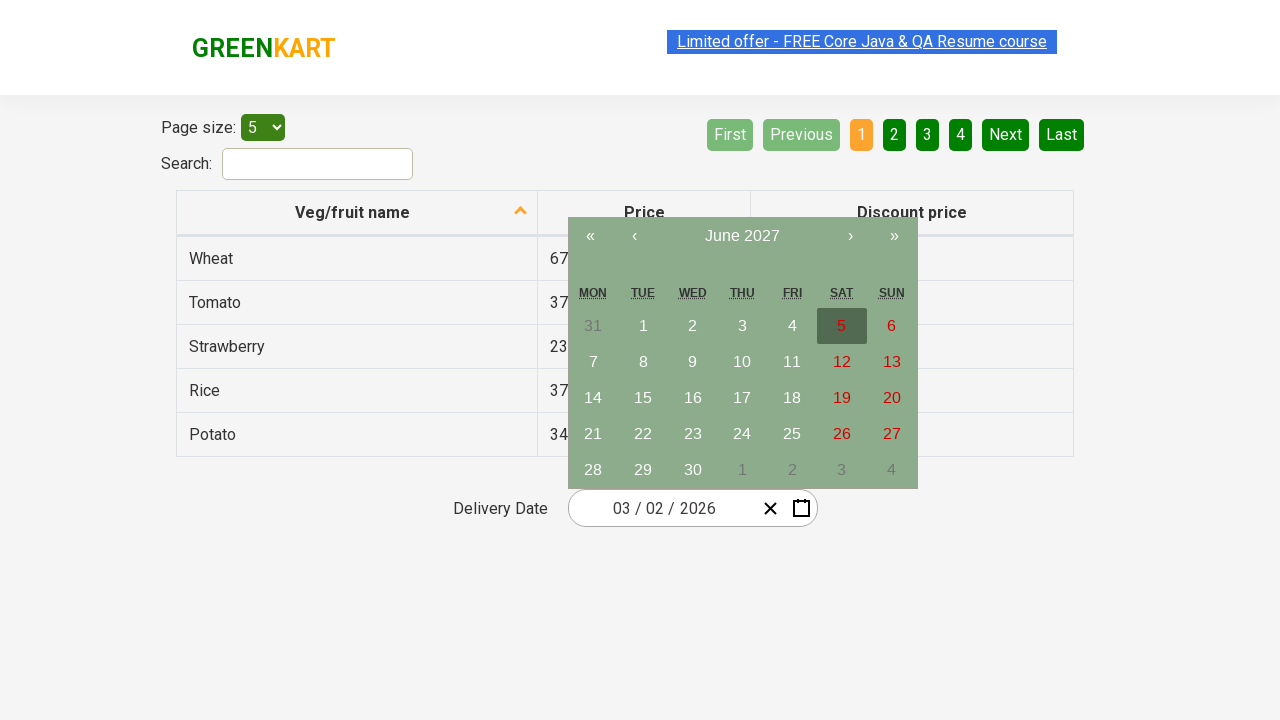

Selected date 15 from calendar at (643, 398) on abbr:has-text("15")
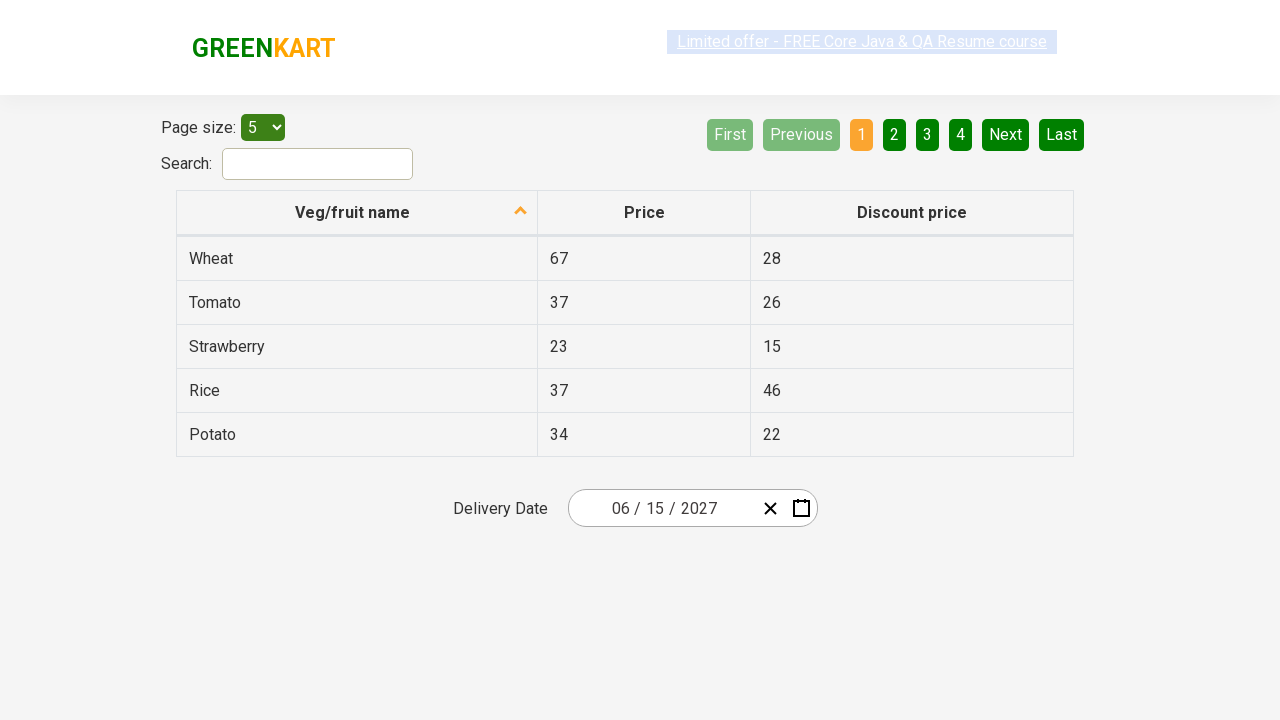

Waited 500ms for date picker to update with selected date
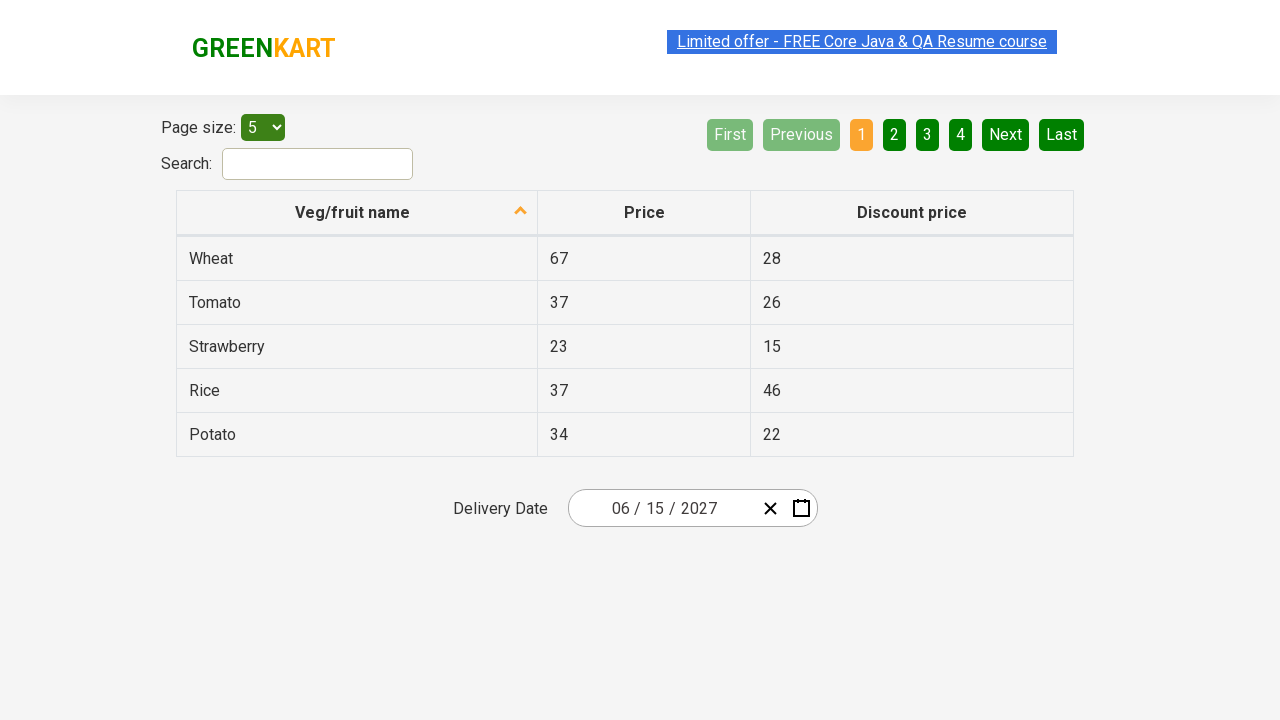

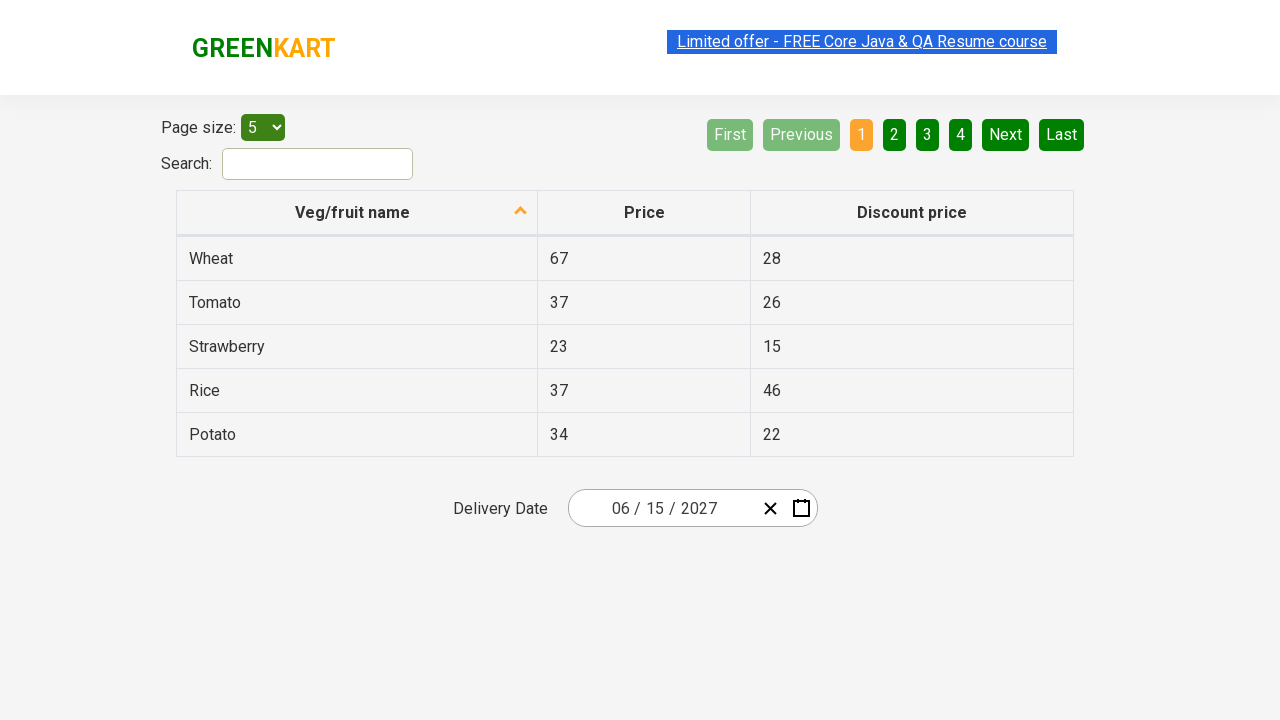